Tests right-click context menu functionality by right-clicking an element and navigating through menu options

Starting URL: https://swisnl.github.io/jQuery-contextMenu/demo.html

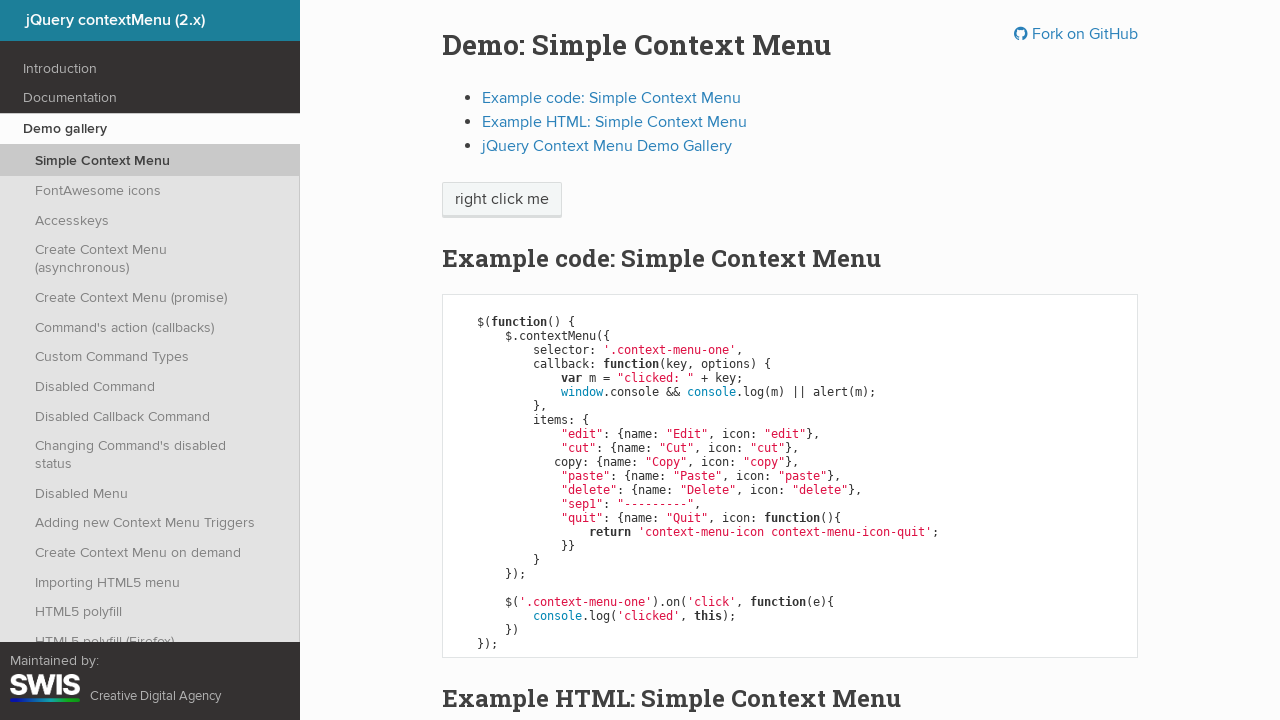

Located the right-click target element
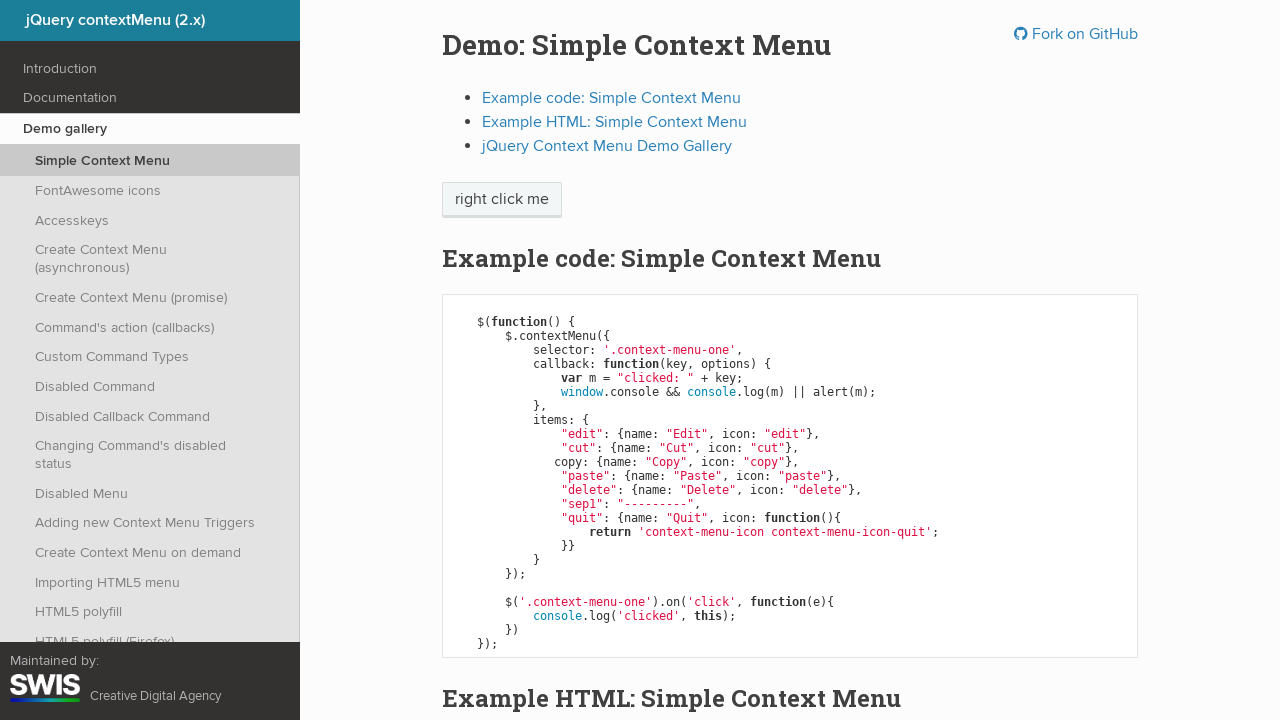

Right-clicked on the target element to open context menu at (502, 200) on xpath=//span[contains(text(),'right click me')]
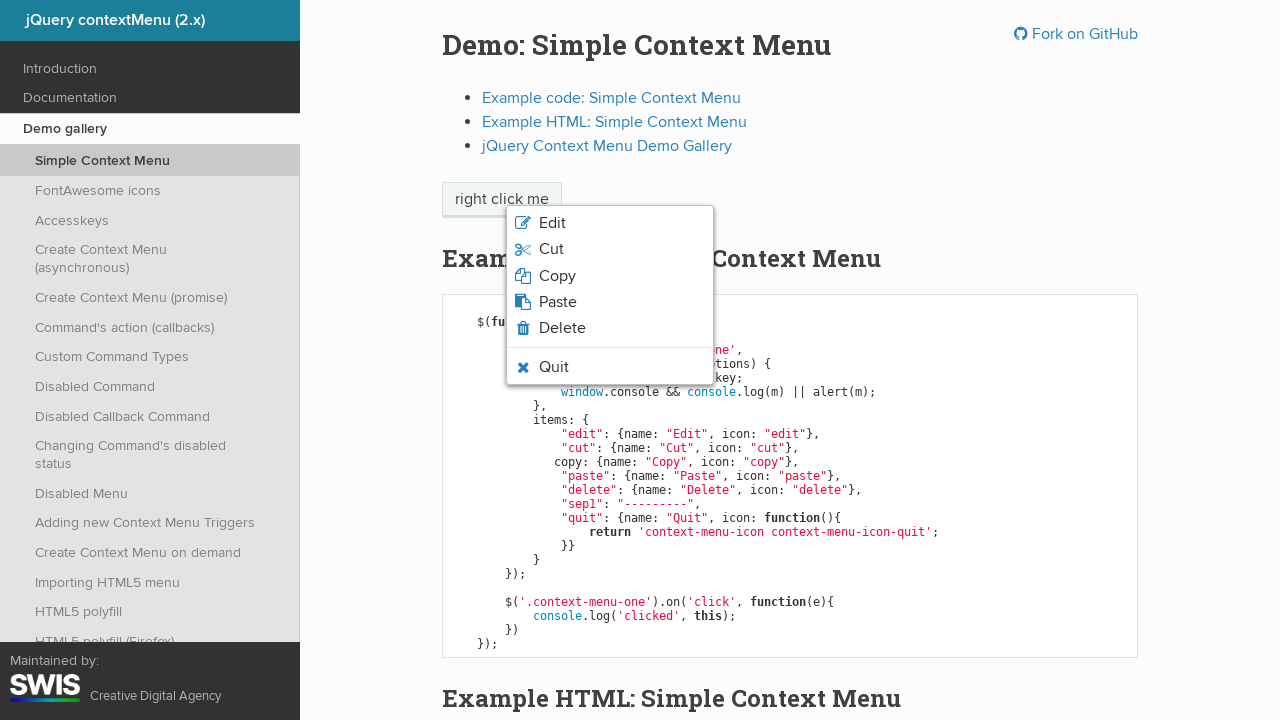

Pressed ArrowDown once in context menu
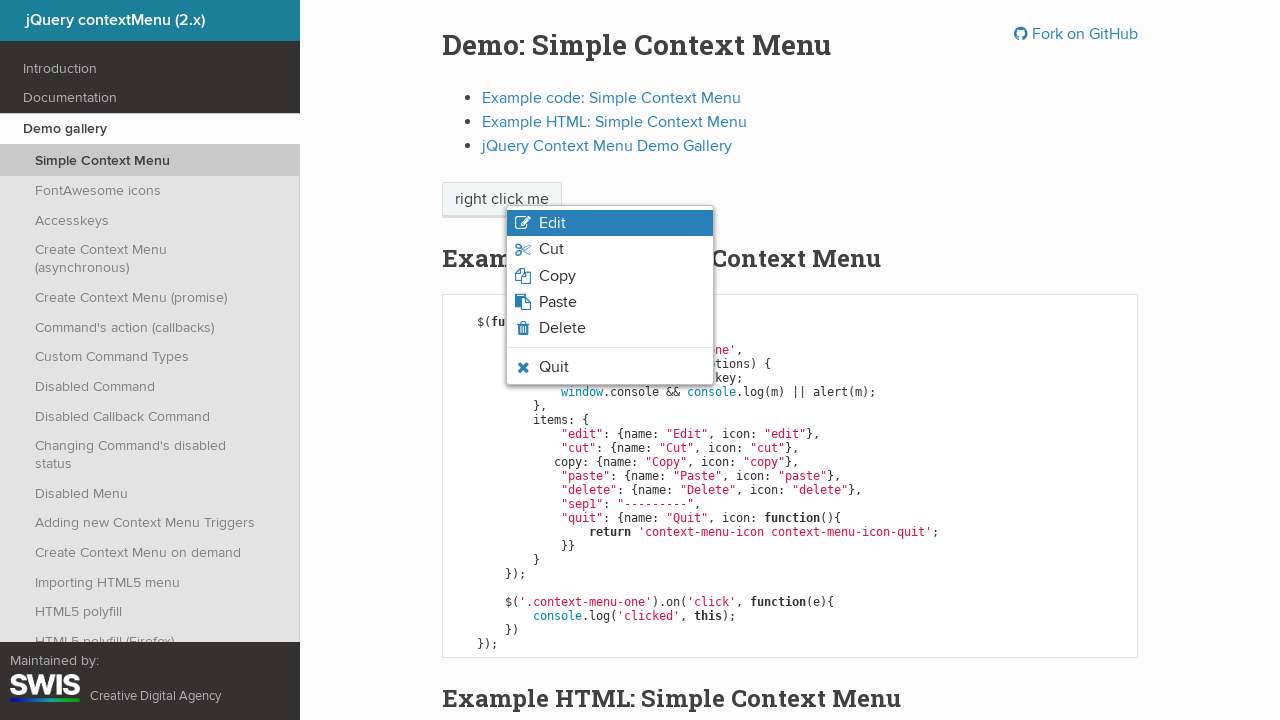

Pressed ArrowDown twice in context menu
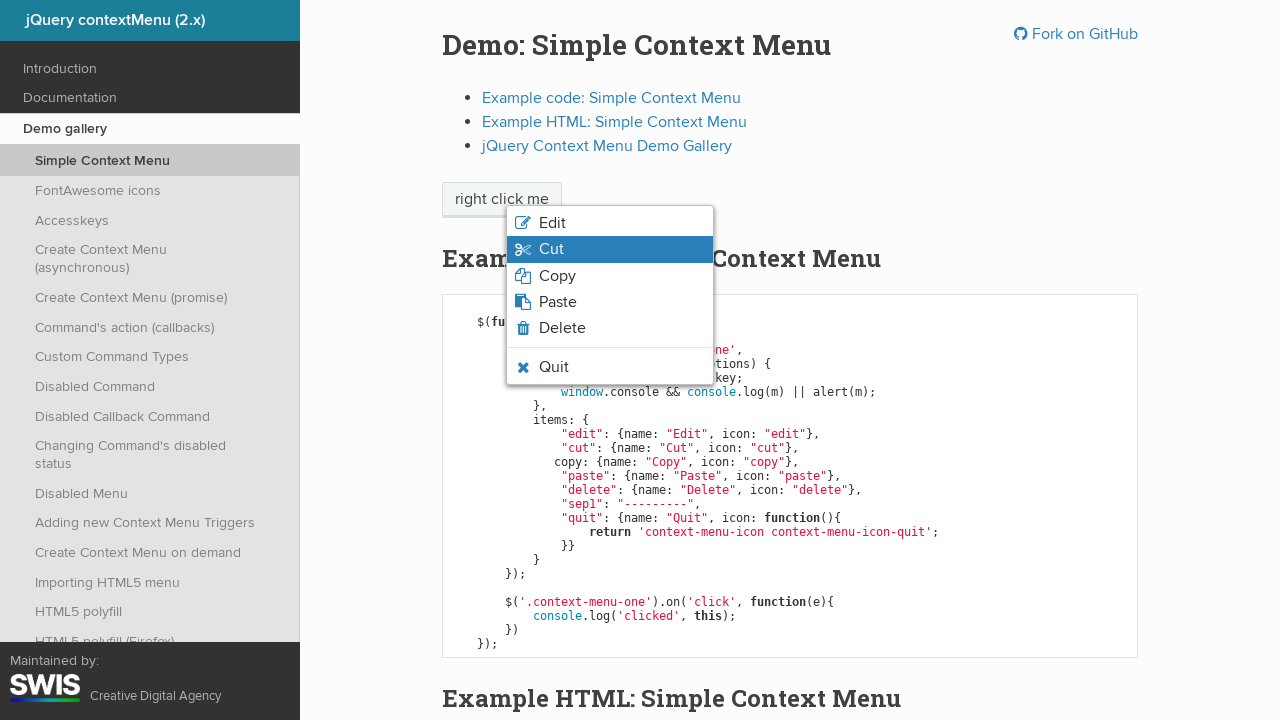

Pressed ArrowDown three times in context menu
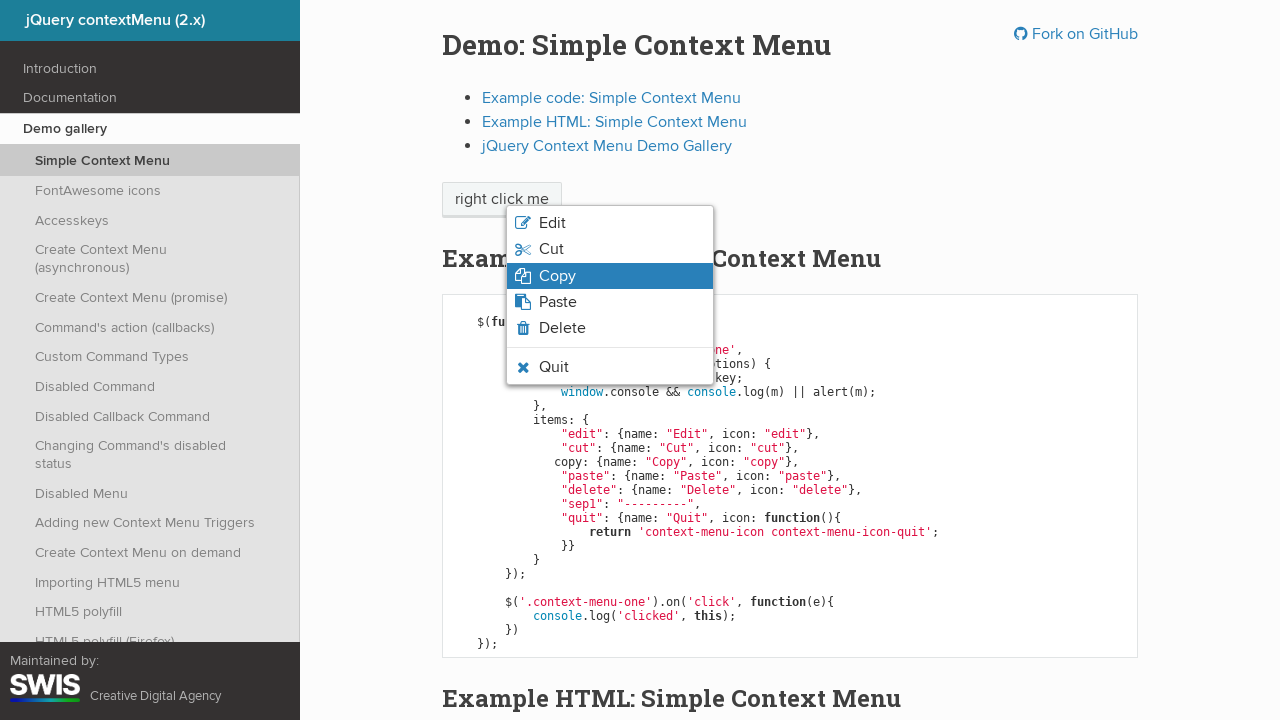

Pressed Enter to select the context menu item
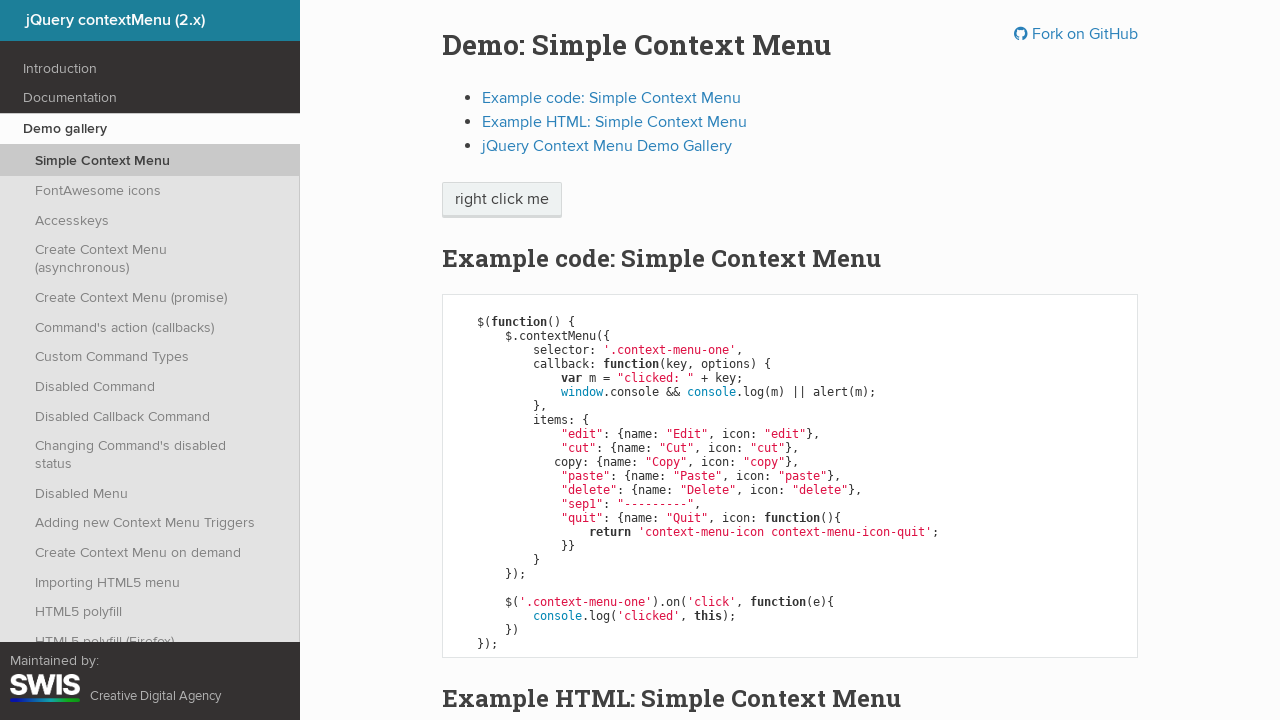

Set up dialog handler to dismiss alerts
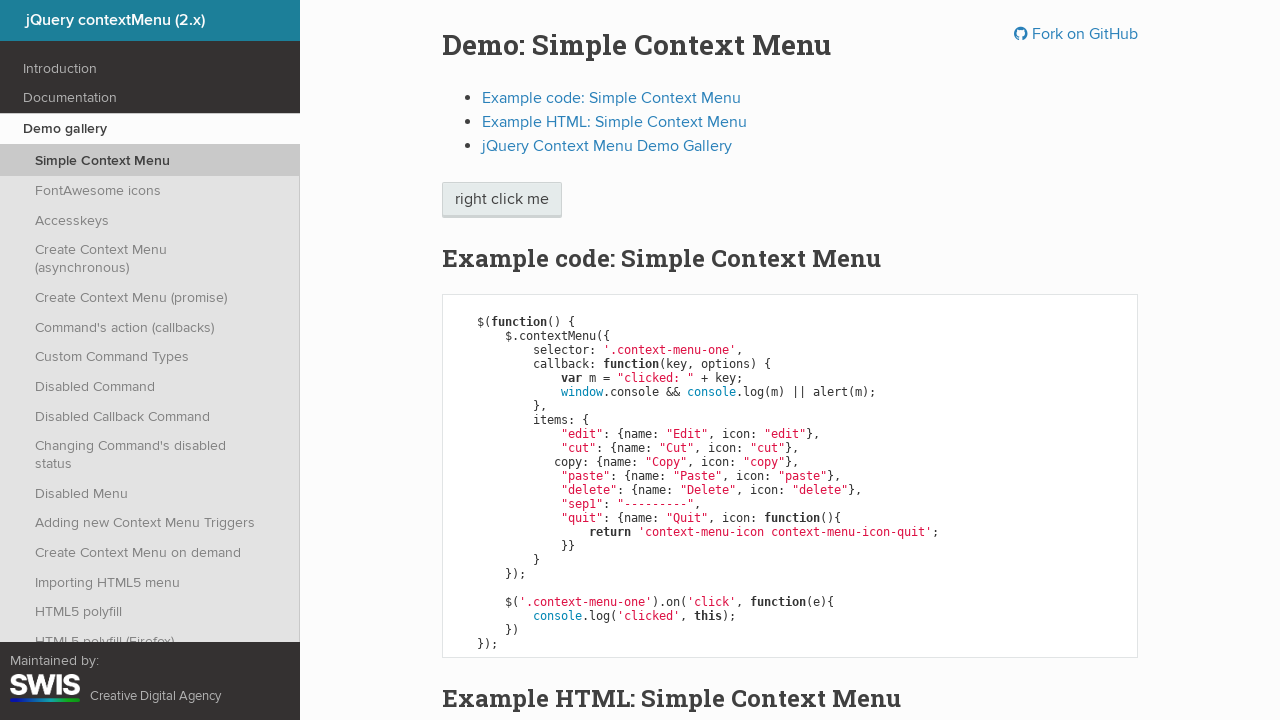

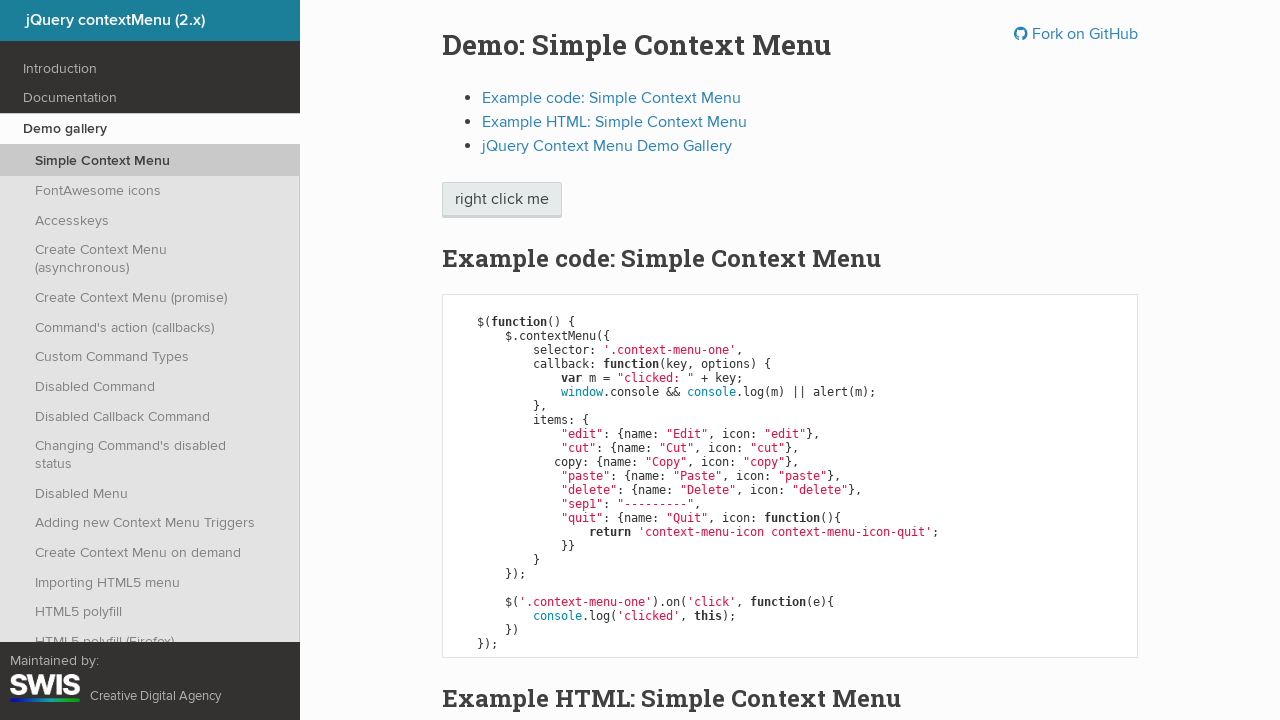